Tests application behavior when network requests matching "GetBook" pattern are blocked/failed. Navigates to the Angular demo app and clicks on the library section while intercepting and aborting specific API requests.

Starting URL: https://rahulshettyacademy.com/angularAppdemo/

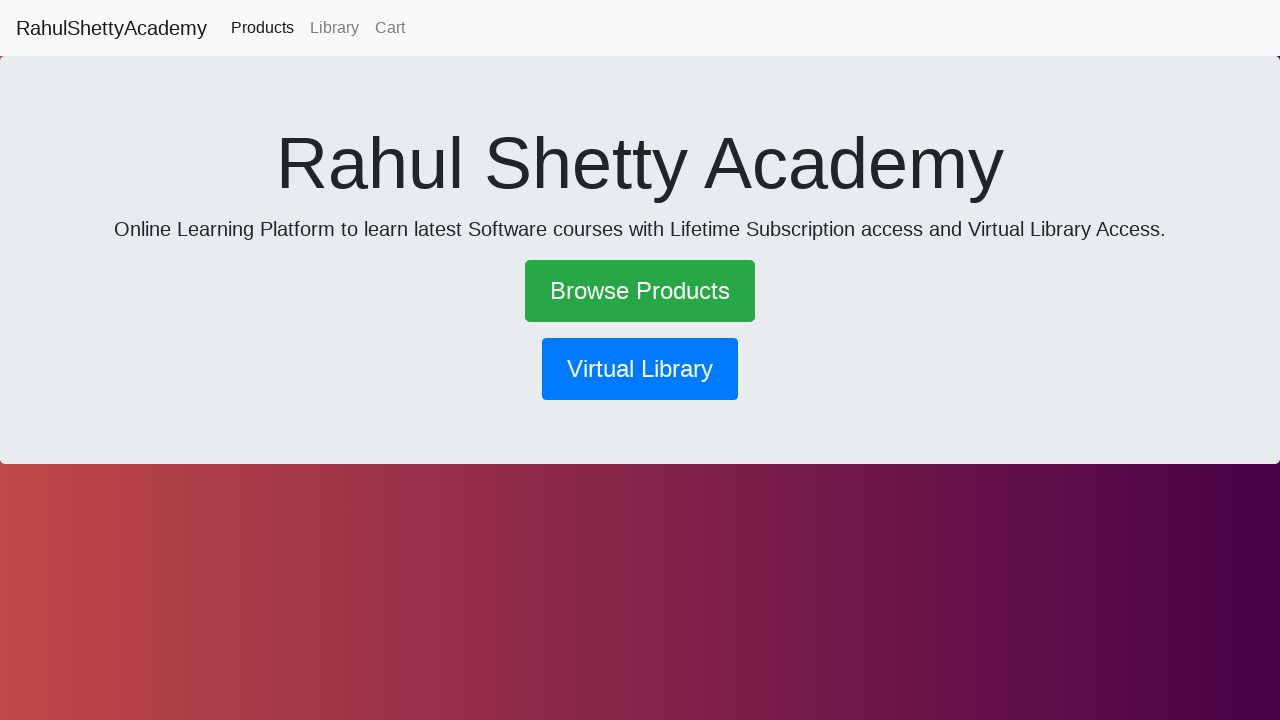

Set up route interception to abort requests matching 'GetBook' pattern
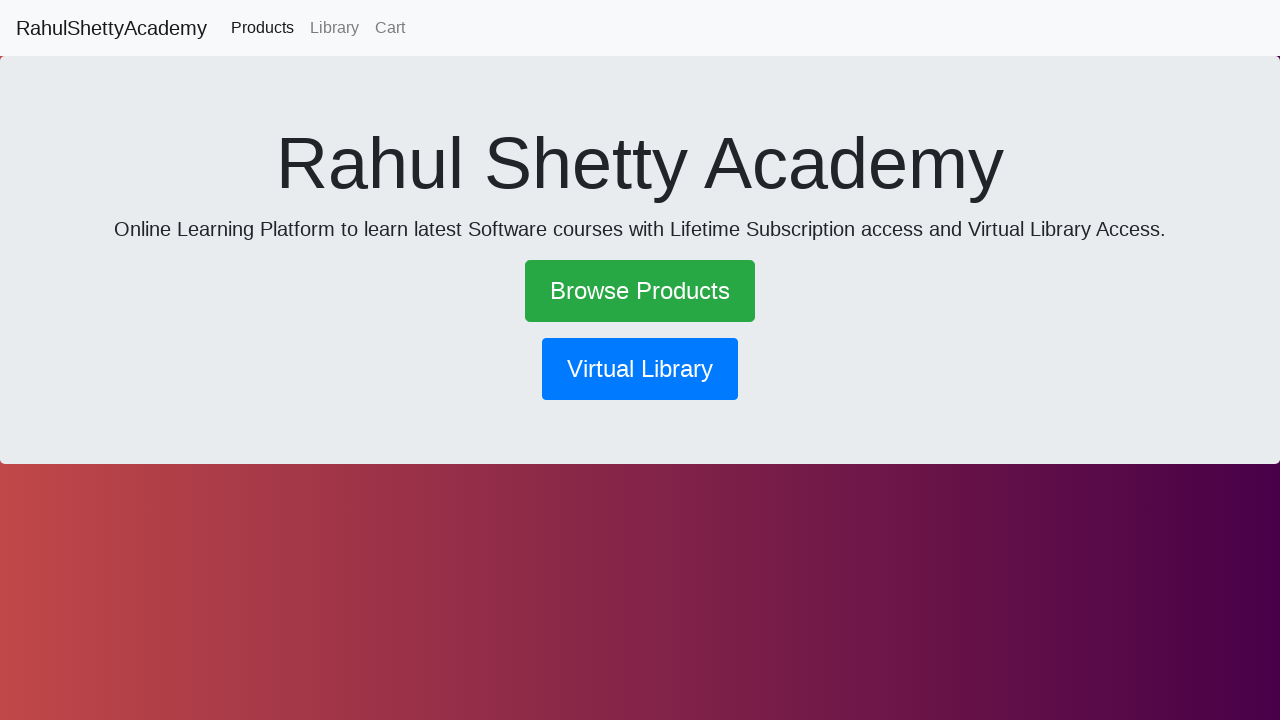

Clicked on the library button at (640, 369) on button[routerlink*='library']
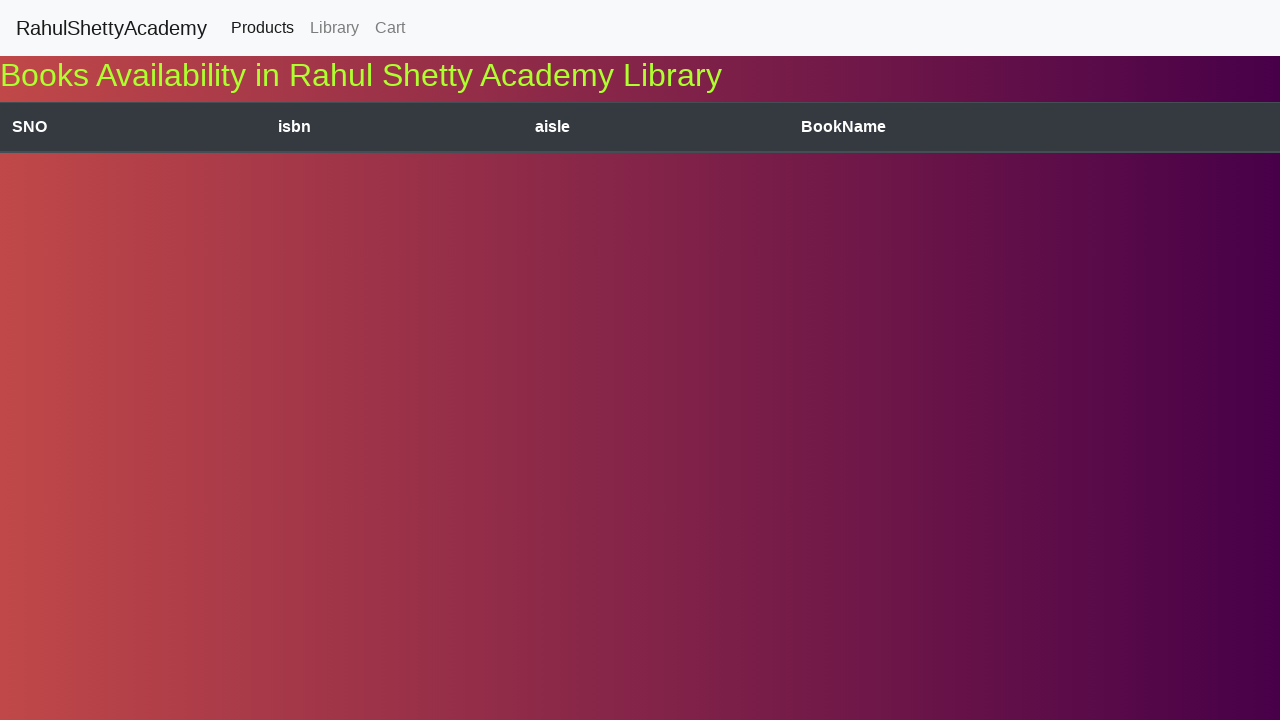

Waited 2 seconds for page to process the failed GetBook request
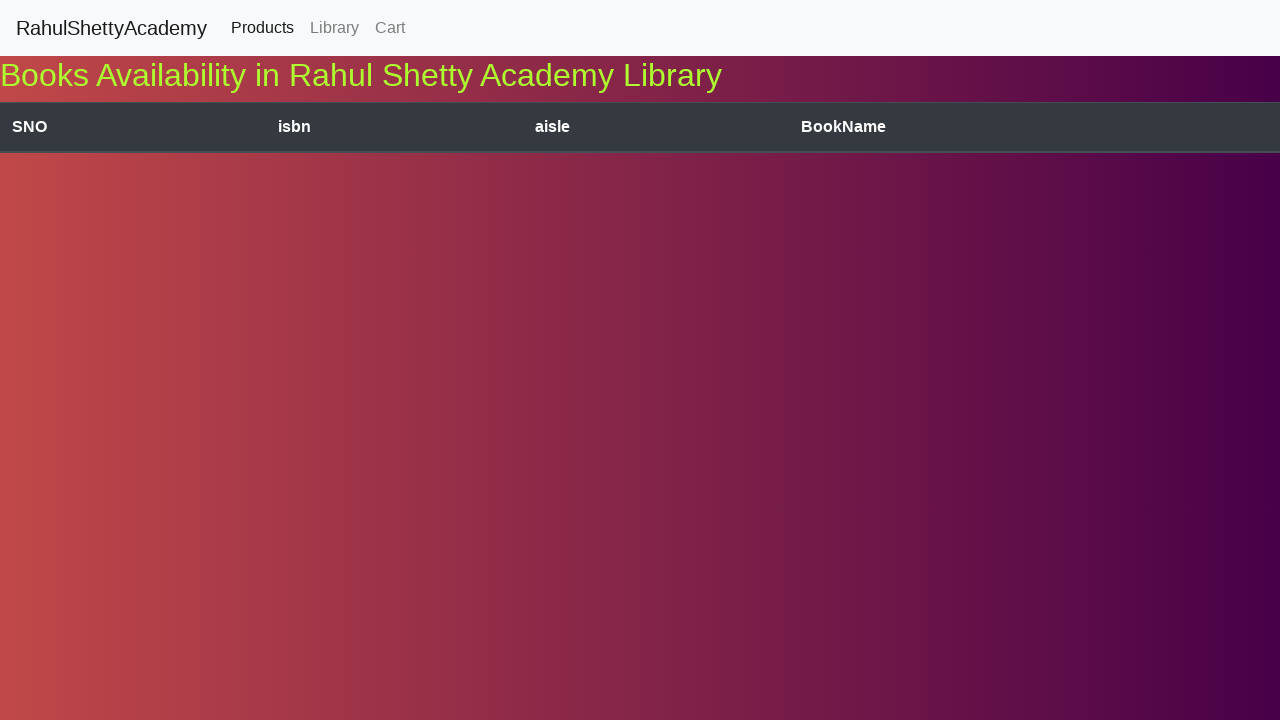

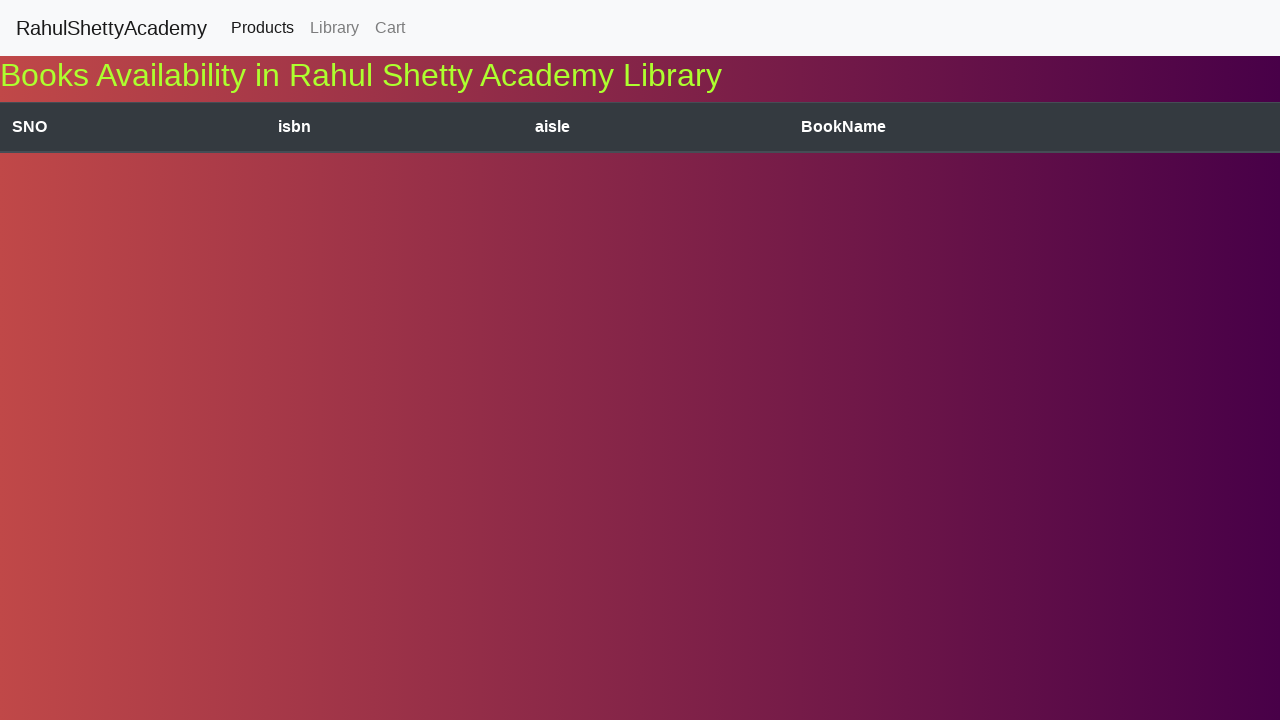